Verifies that the Text Box page has the correct title displayed in the h1 element

Starting URL: https://demoqa.com/text-box

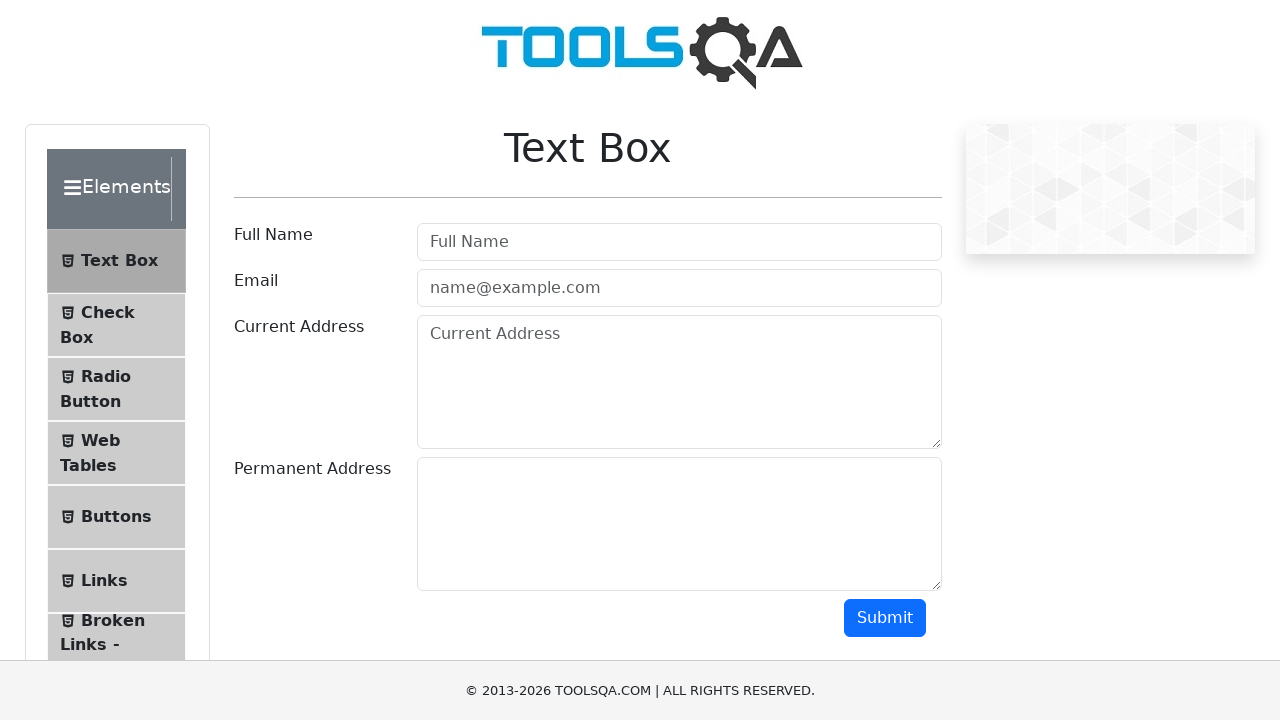

Navigated to Text Box page at https://demoqa.com/text-box
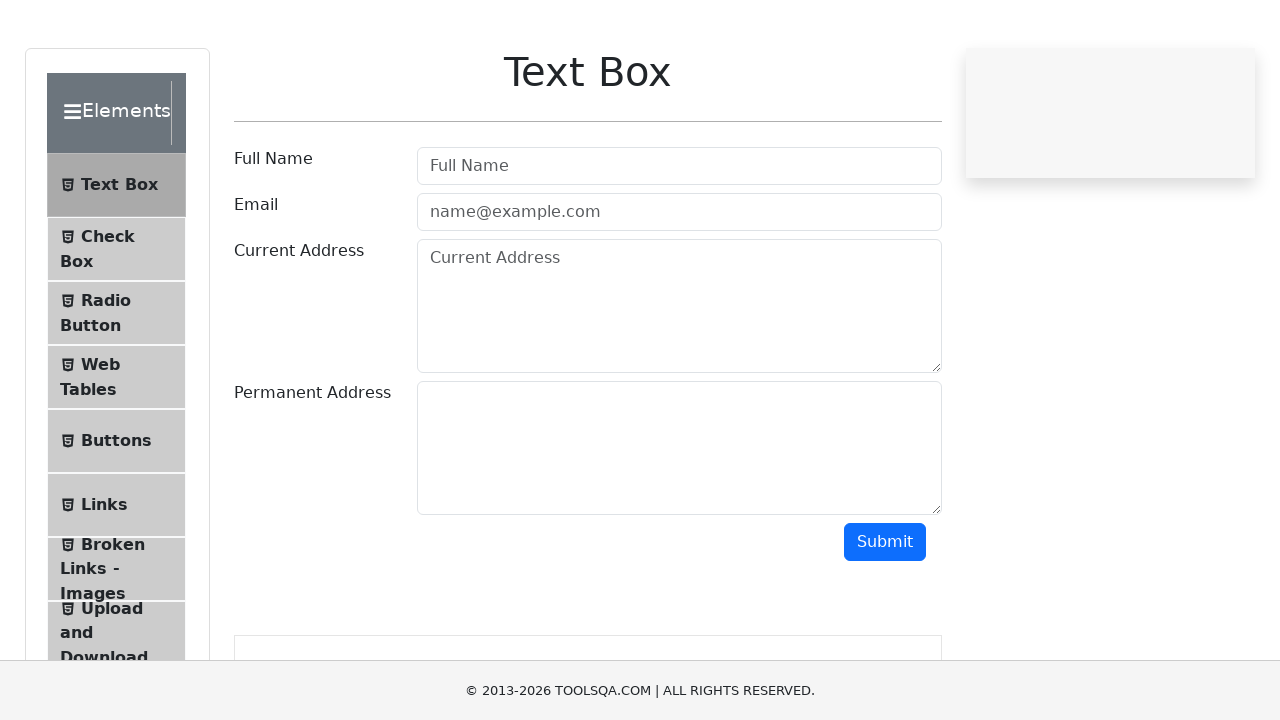

Retrieved h1 element text content
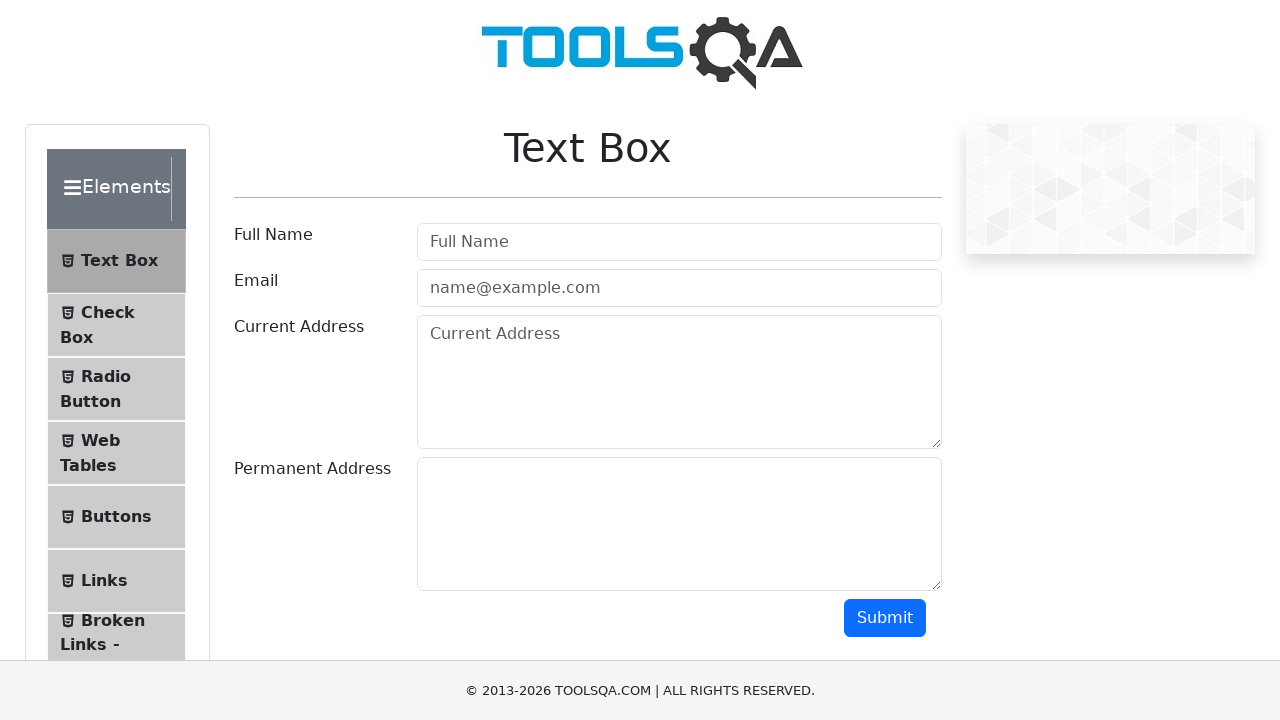

Verified h1 title is 'Text Box'
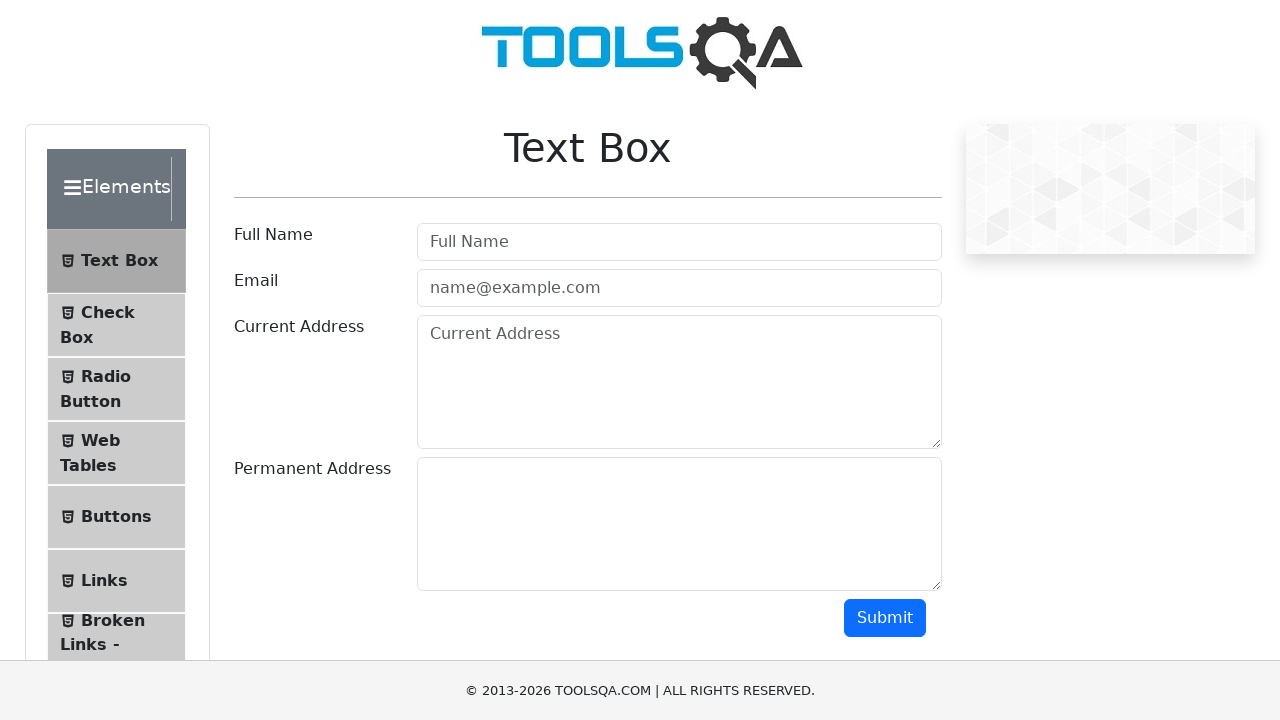

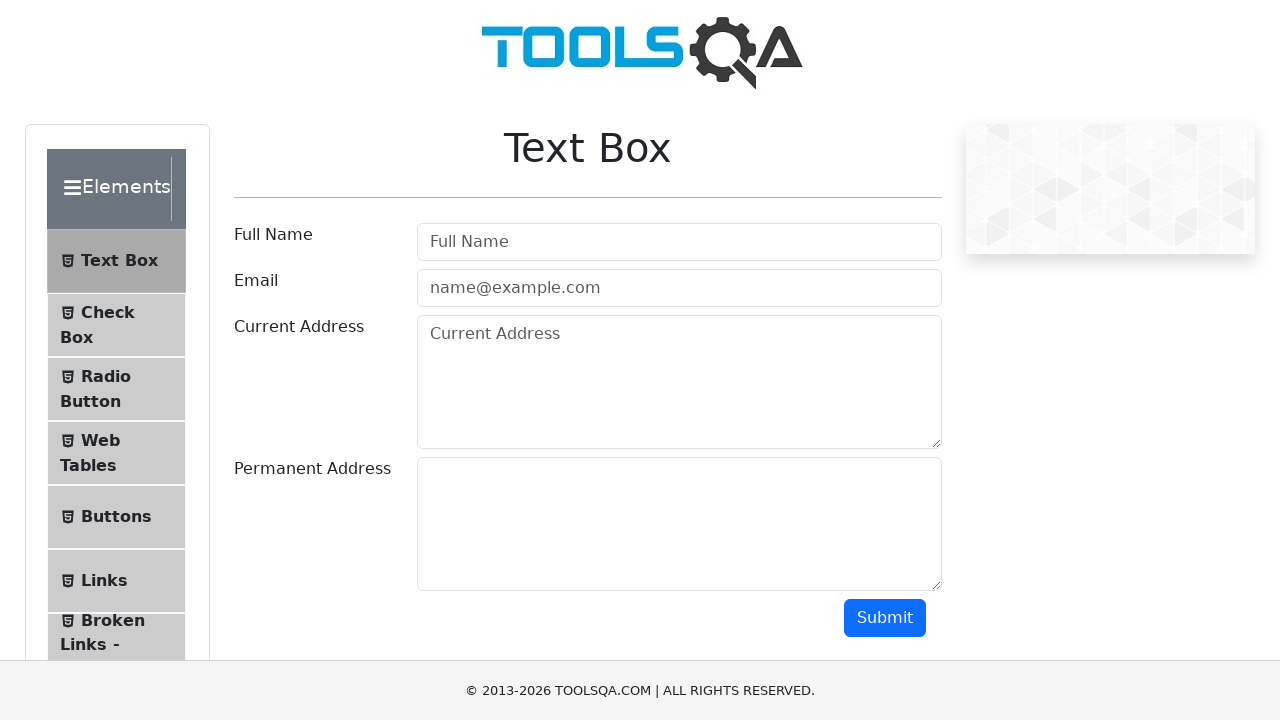